Tests filtering products by Laptops category and verifying laptop products are displayed including Sony Vaio i5

Starting URL: https://www.demoblaze.com/index.html

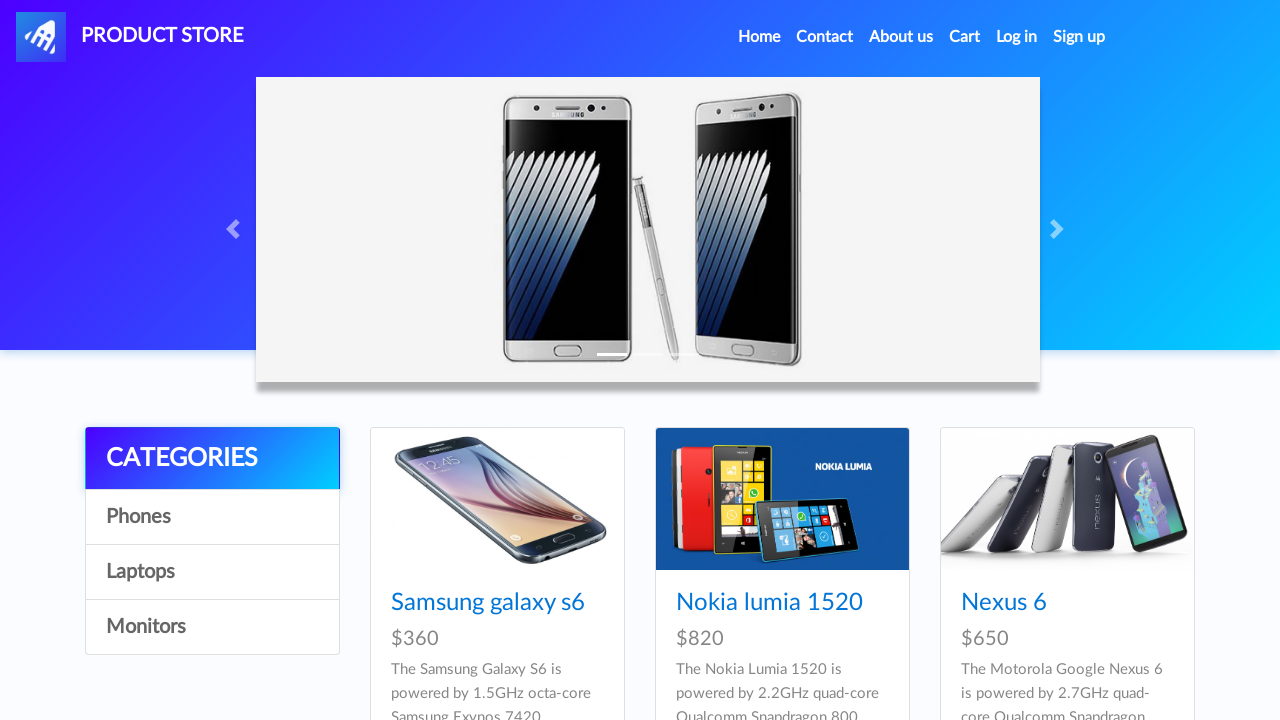

Waited for category list to load
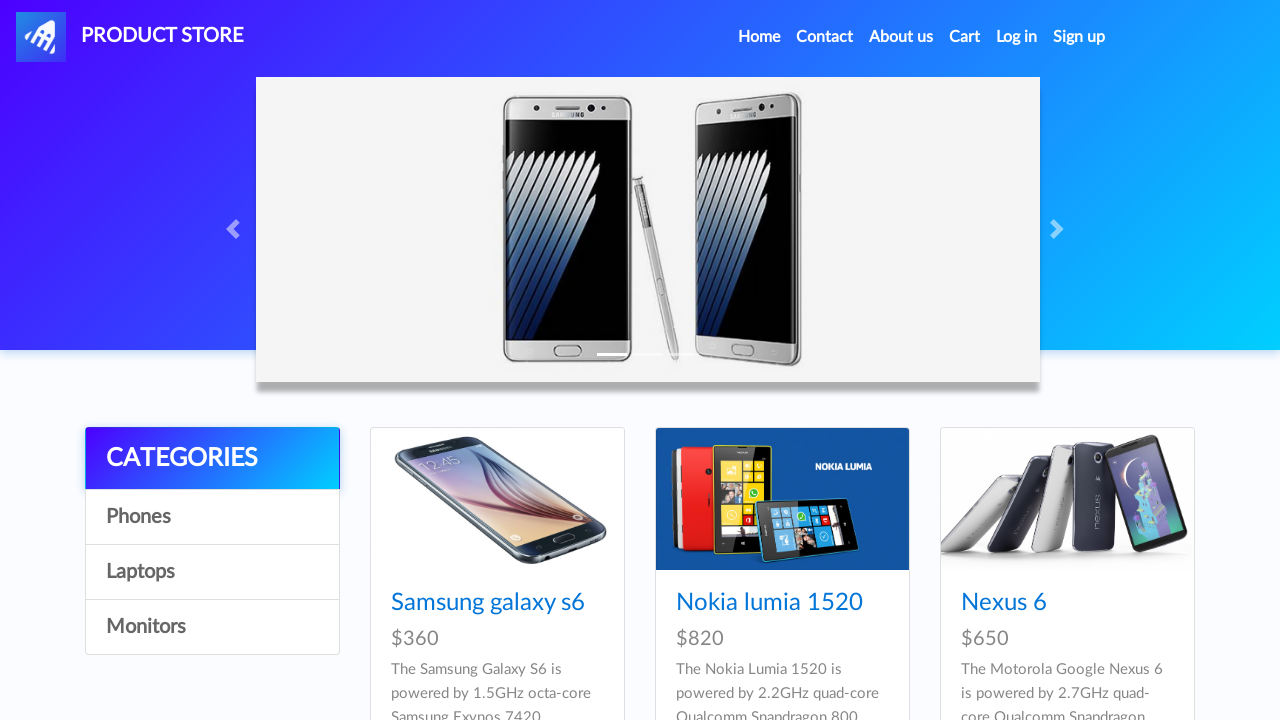

Clicked on Laptops category at (212, 572) on a:has-text('Laptops')
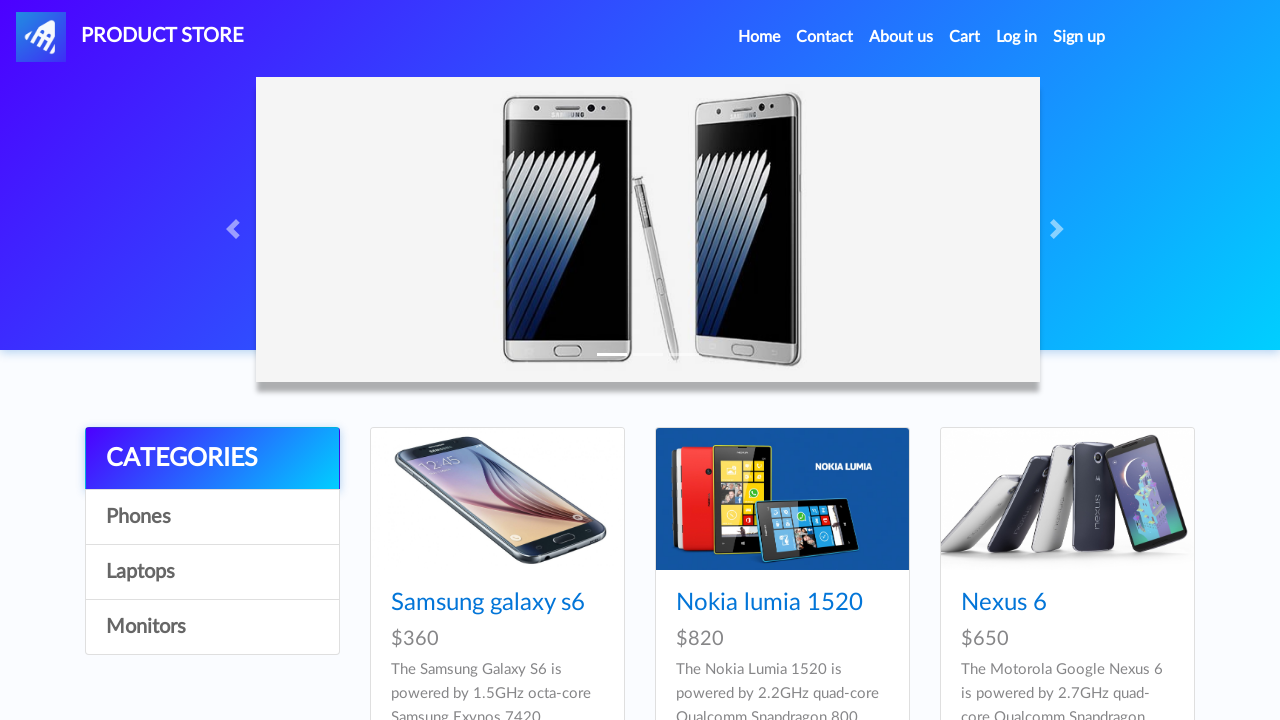

Waited for products to load
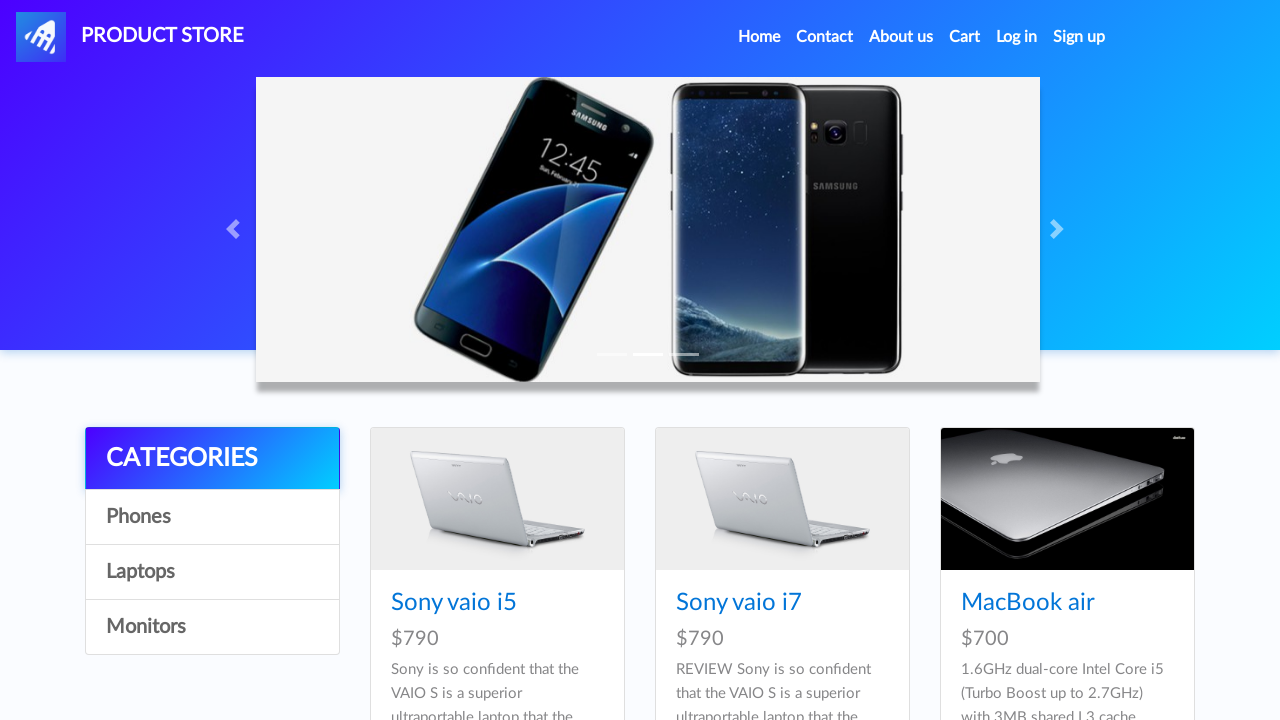

Verified Sony Vaio i5 is visible in the product list
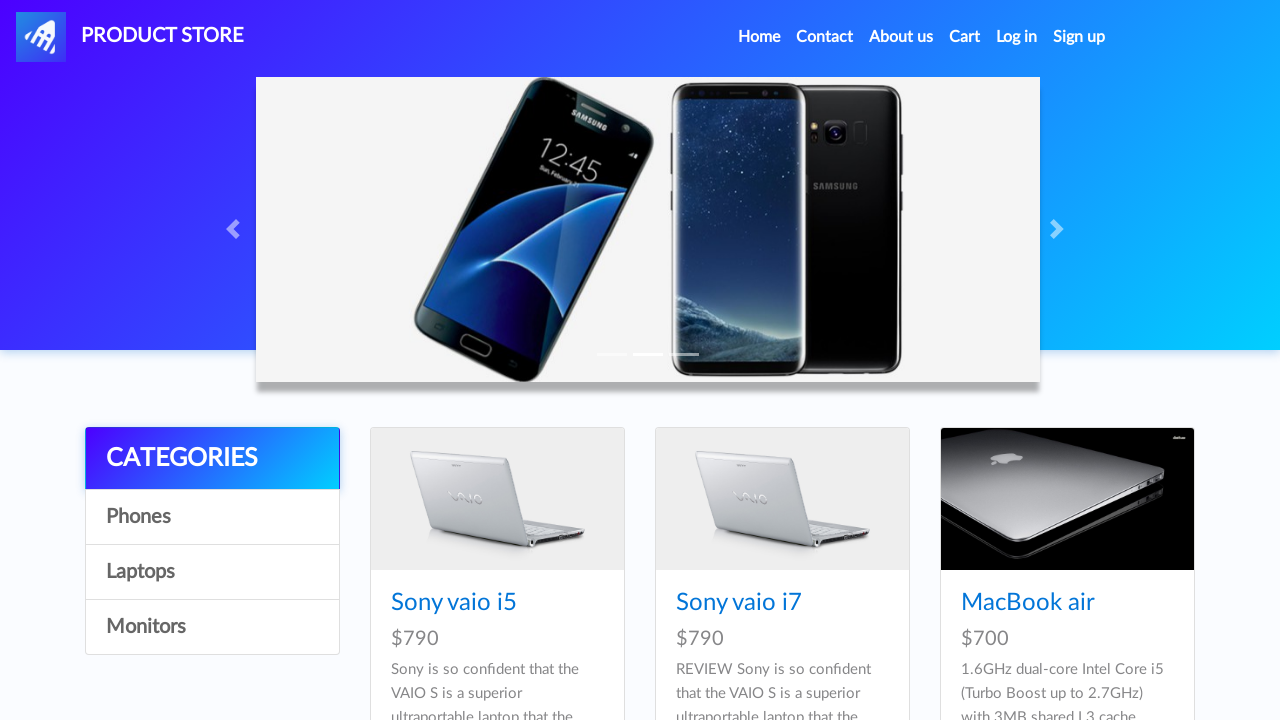

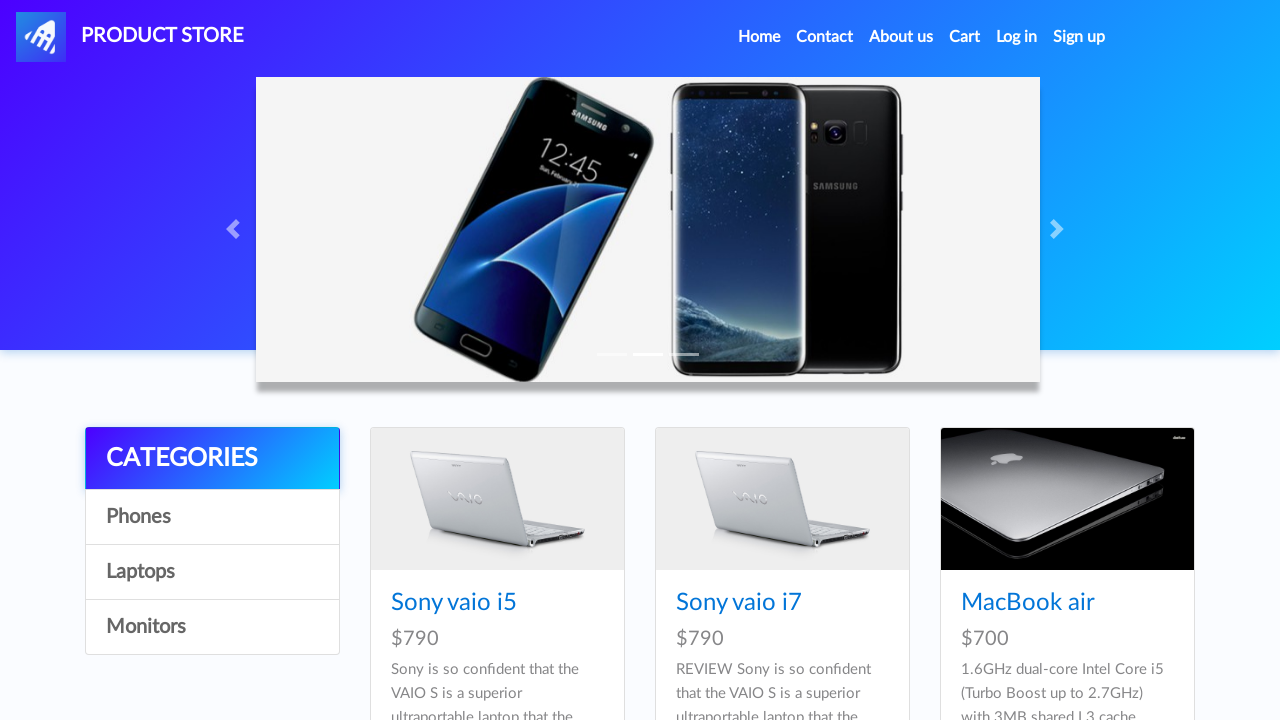